Navigates to example.com and verifies the page loads successfully by waiting for the page content to be present

Starting URL: https://www.example.com

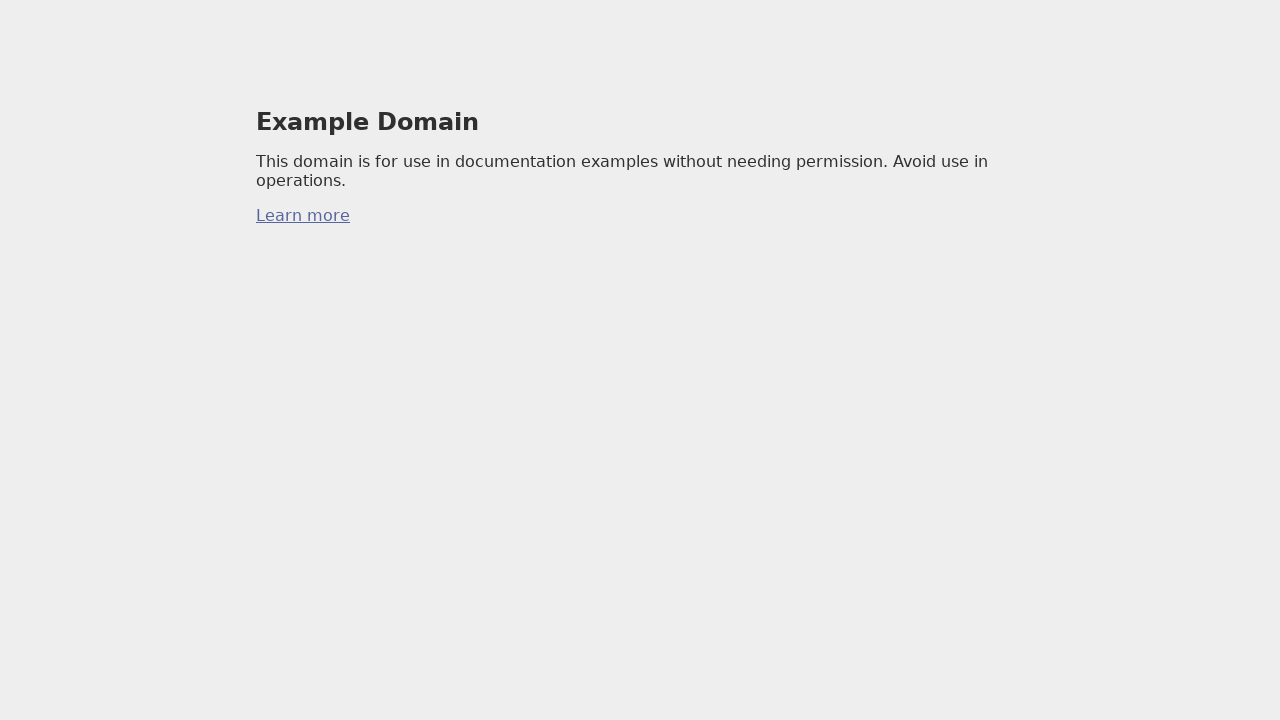

Set viewport size to 1200x600
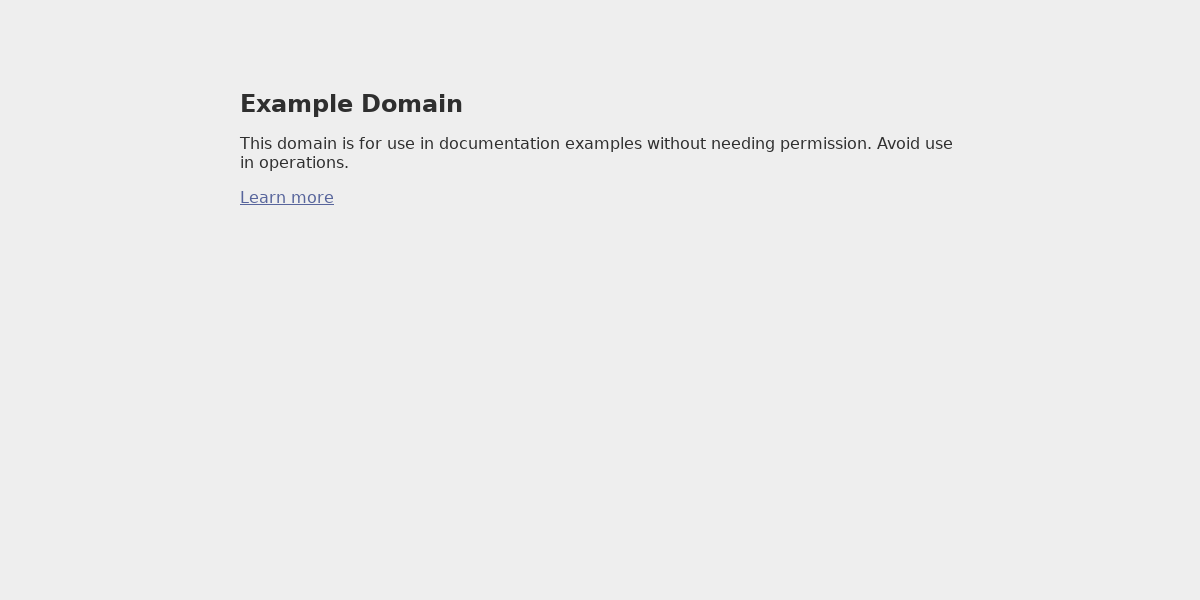

Page loaded with networkidle state
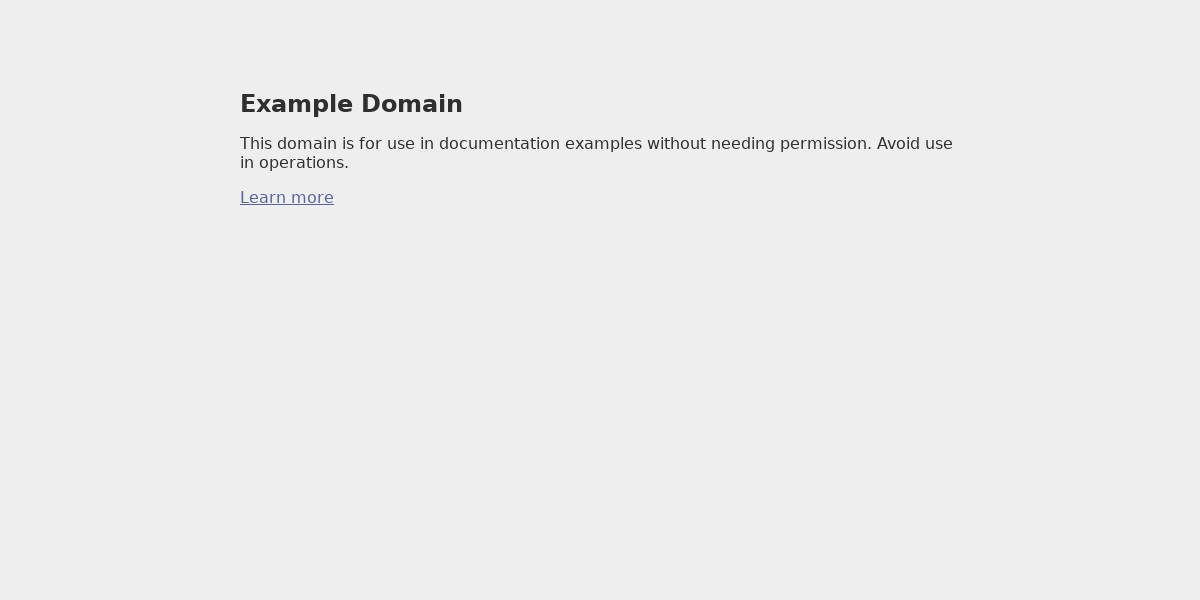

Page content verified - h1 element is present
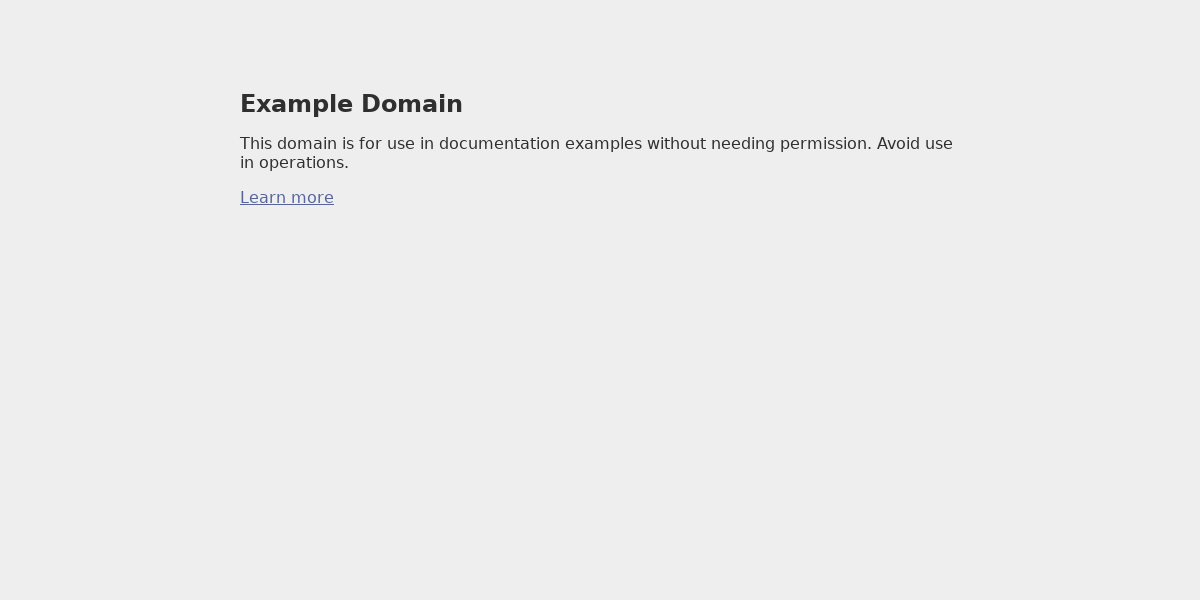

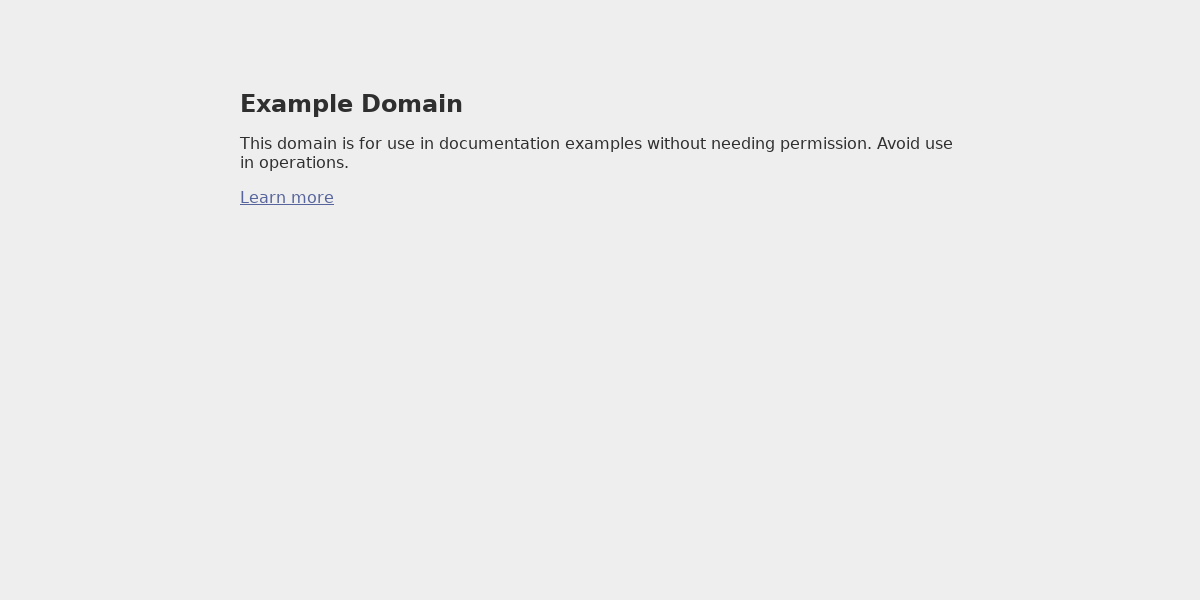